Tests working with multiple browser windows using a more resilient approach - stores the original window handle, clicks to open new window, then identifies the new window by finding the handle that doesn't match the original.

Starting URL: https://the-internet.herokuapp.com/windows

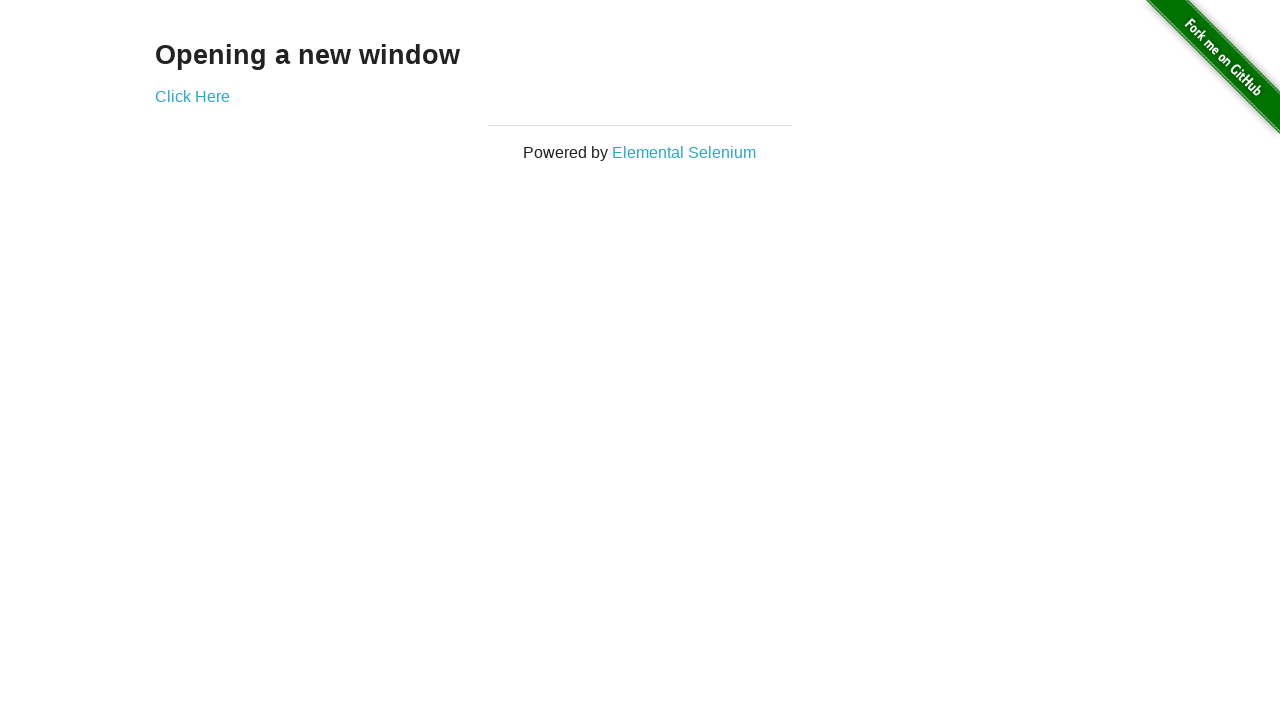

Stored reference to the first page (The Internet)
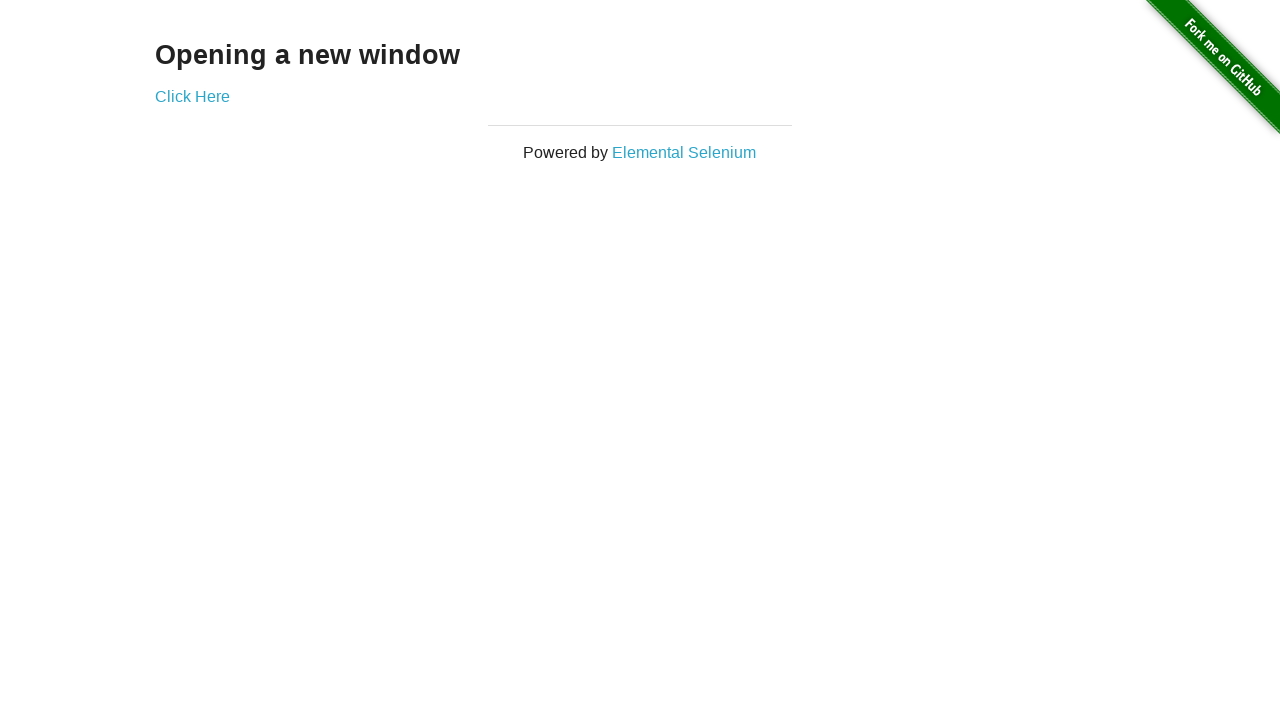

Clicked link to open a new window at (192, 96) on .example a
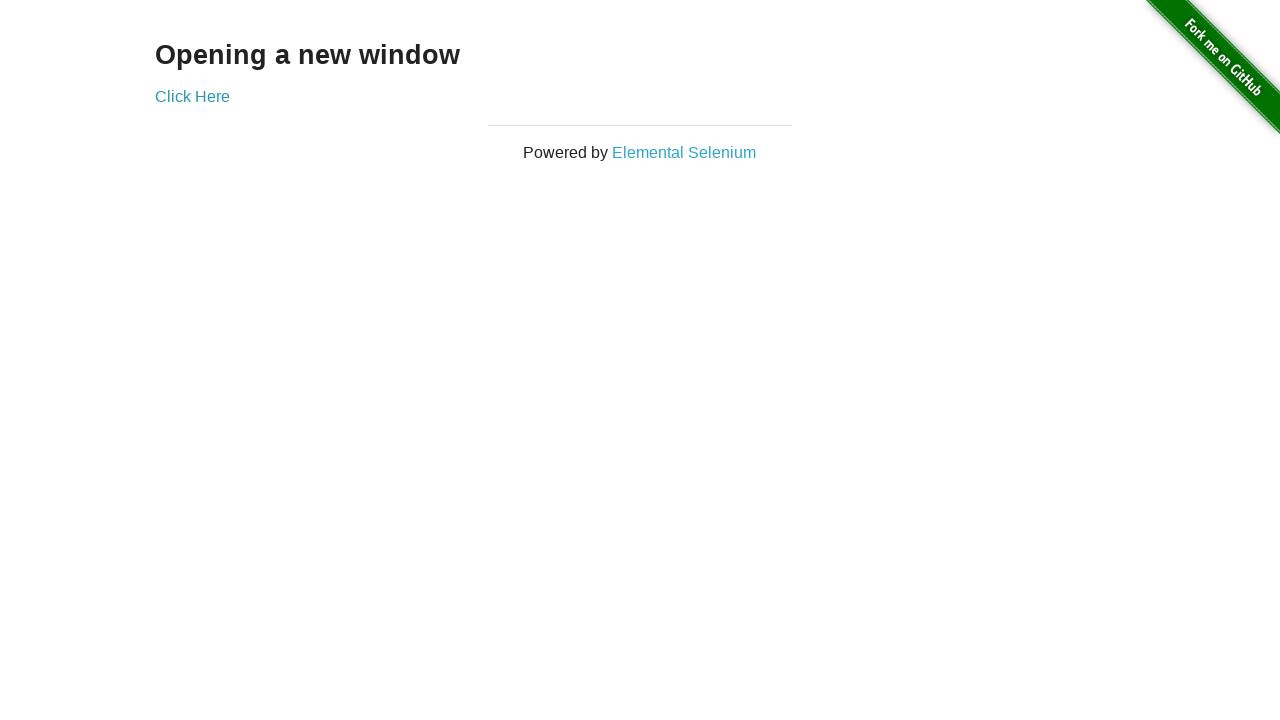

Captured the new page handle
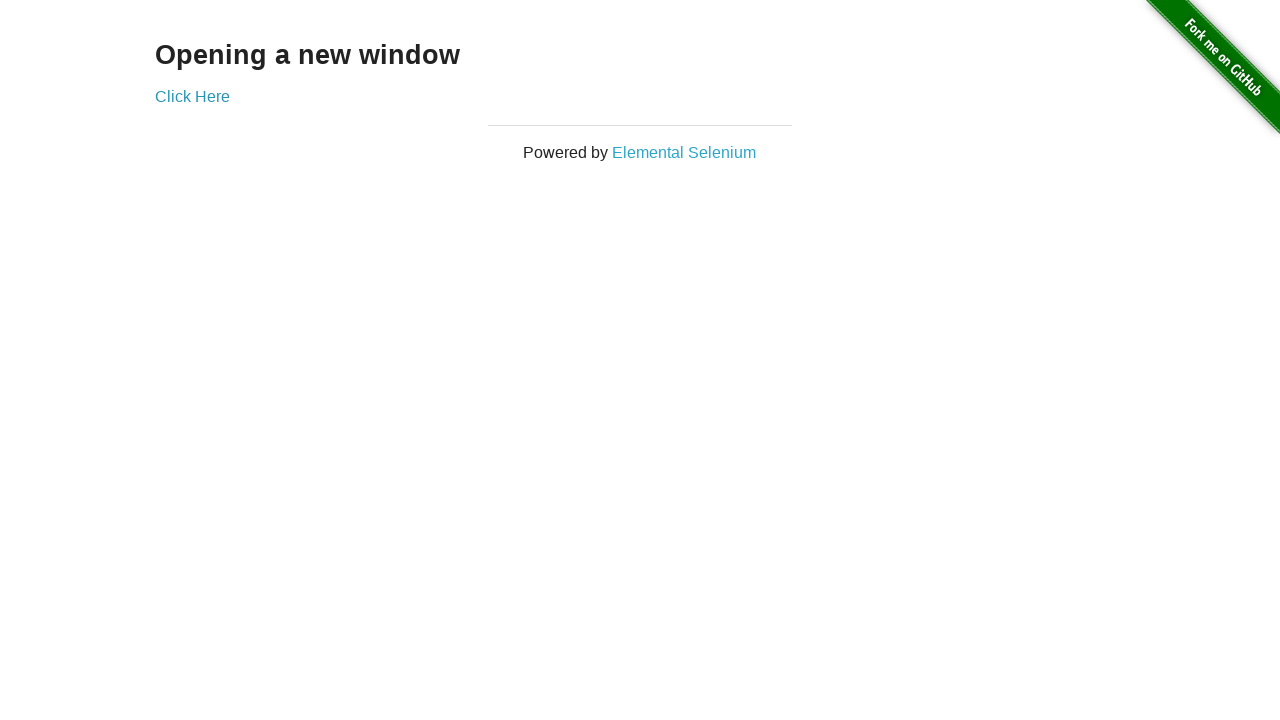

Verified first page title is 'The Internet'
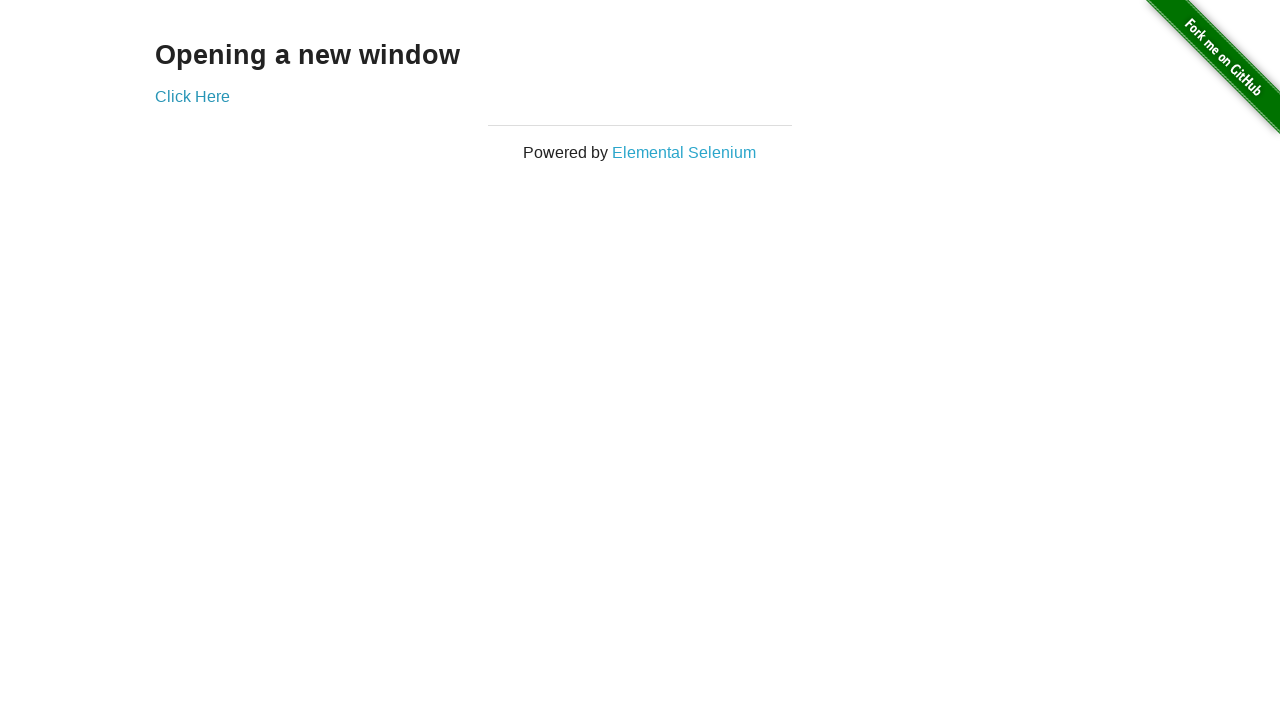

Waited for new page to load
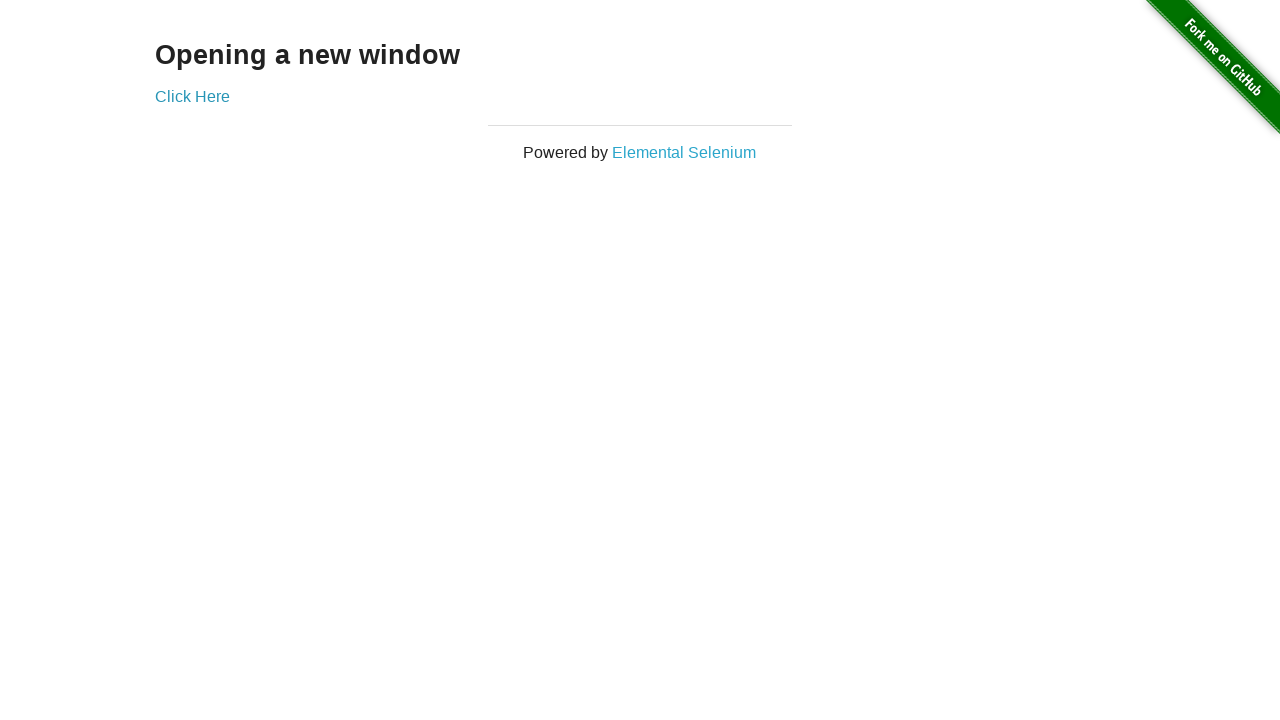

Verified second page title is 'New Window'
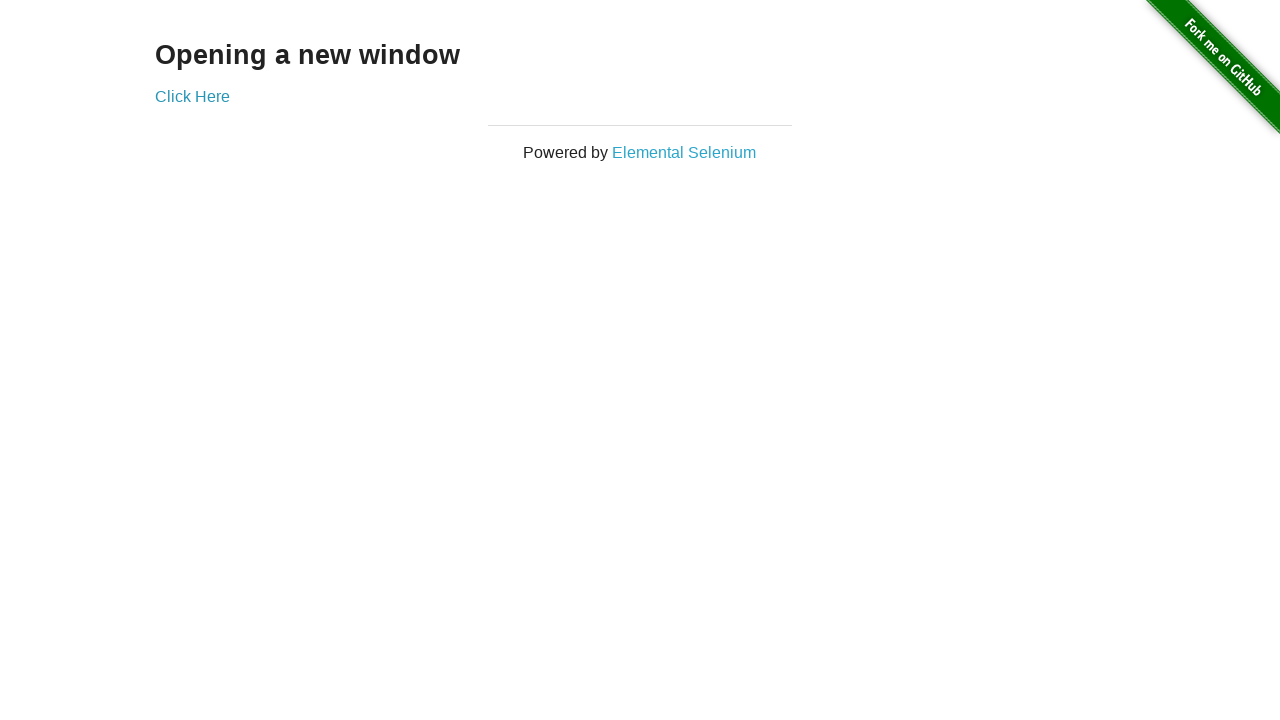

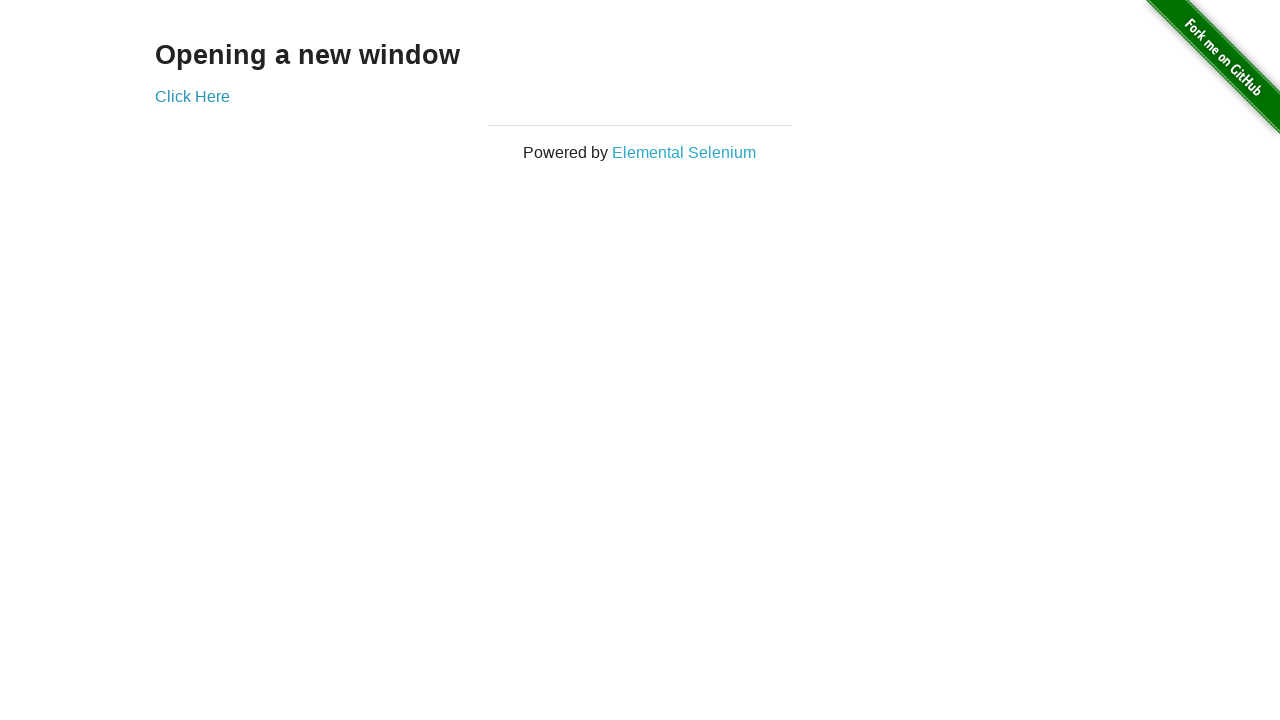